Tests a datepicker component by setting a date value using JavaScript execution

Starting URL: http://demo.automationtesting.in/Datepicker.html

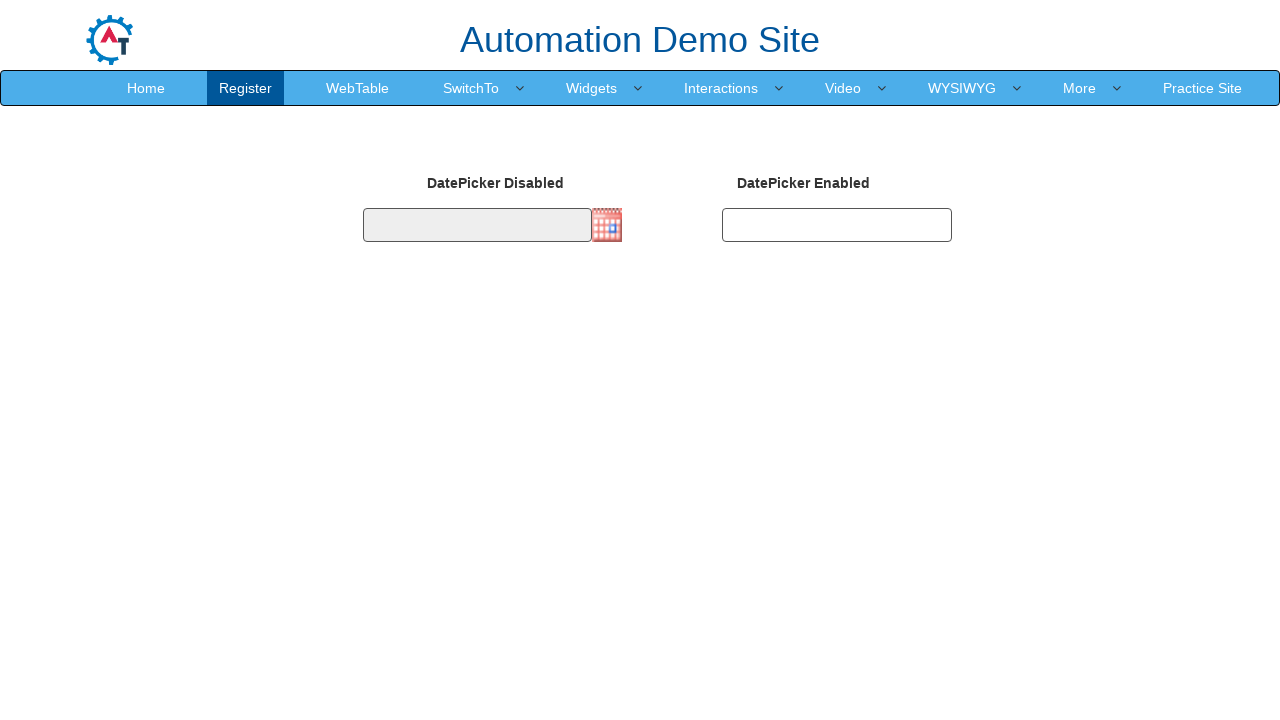

Navigated to datepicker demo page
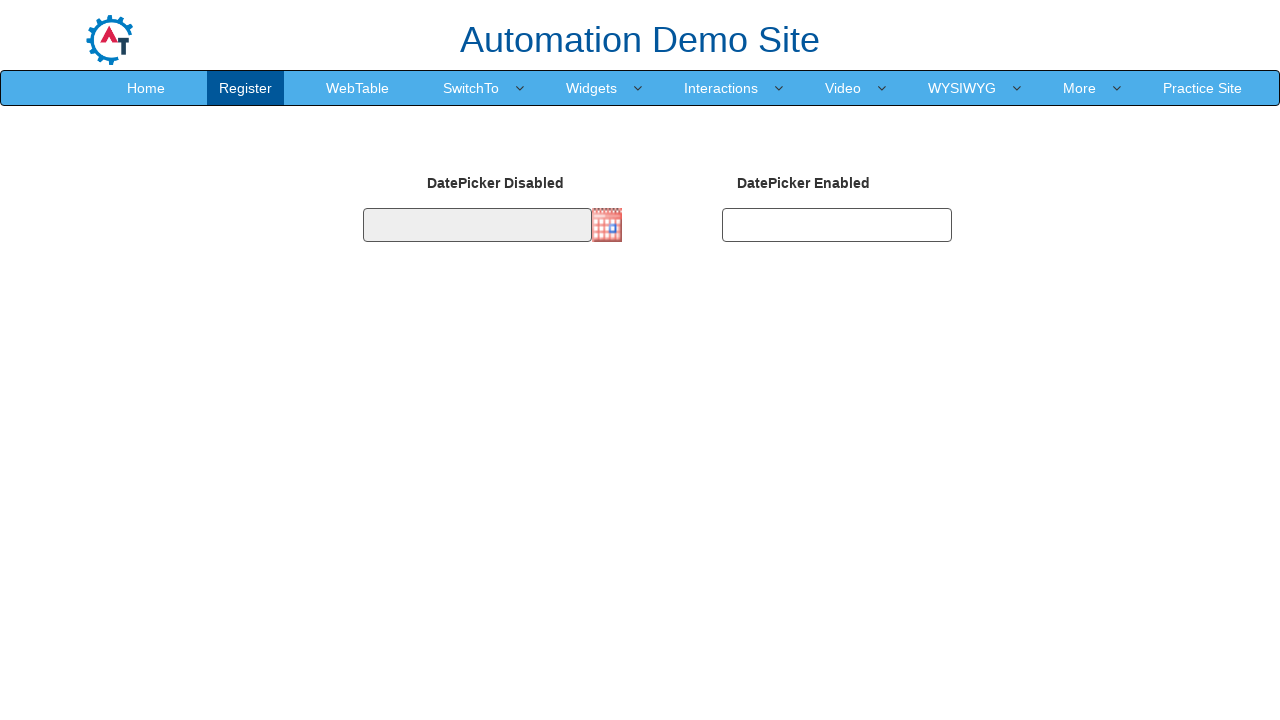

Set datepicker value to 29/08/2021 using JavaScript execution
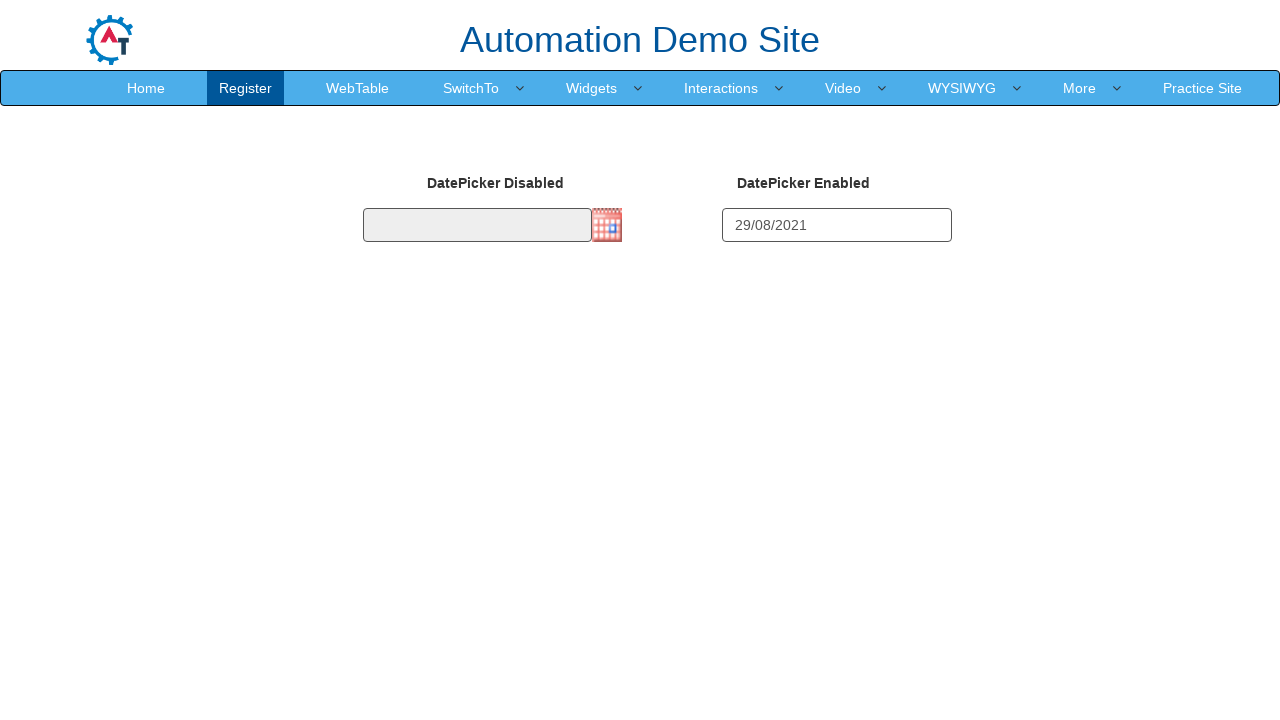

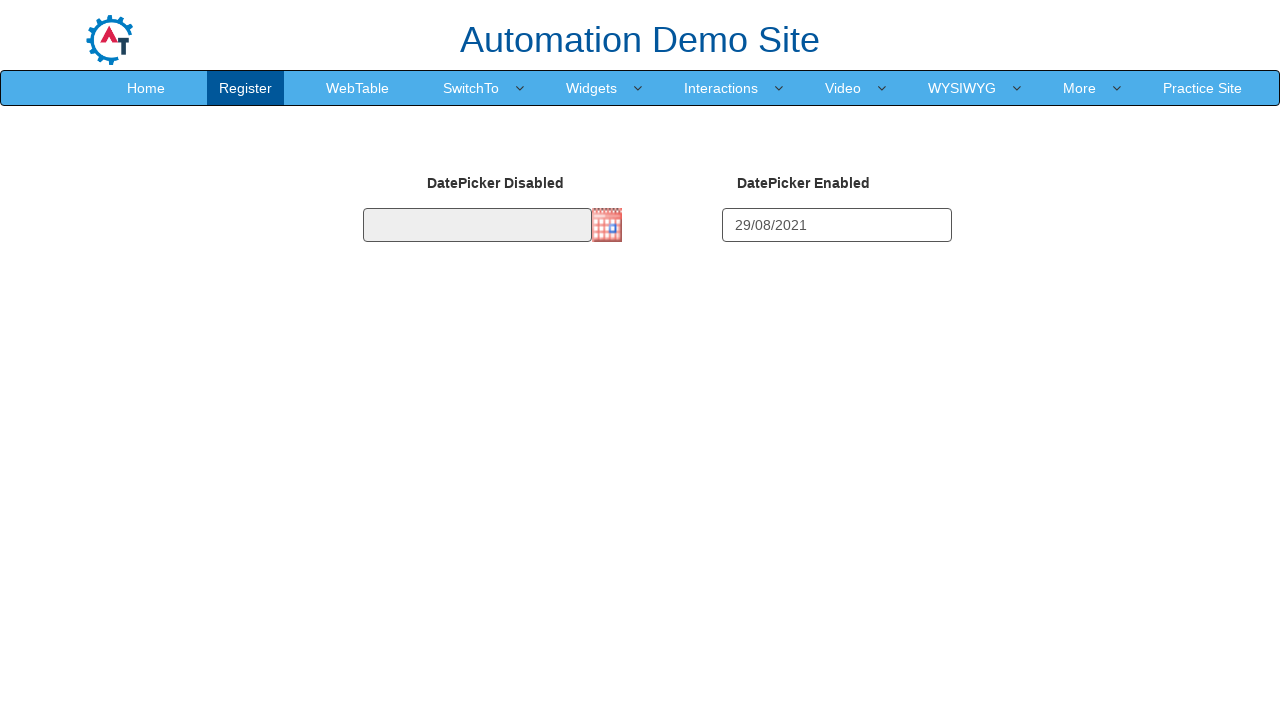